Tests e-commerce functionality by searching for products, adding them to cart, and applying a promo code during checkout

Starting URL: https://rahulshettyacademy.com/seleniumPractise/#/

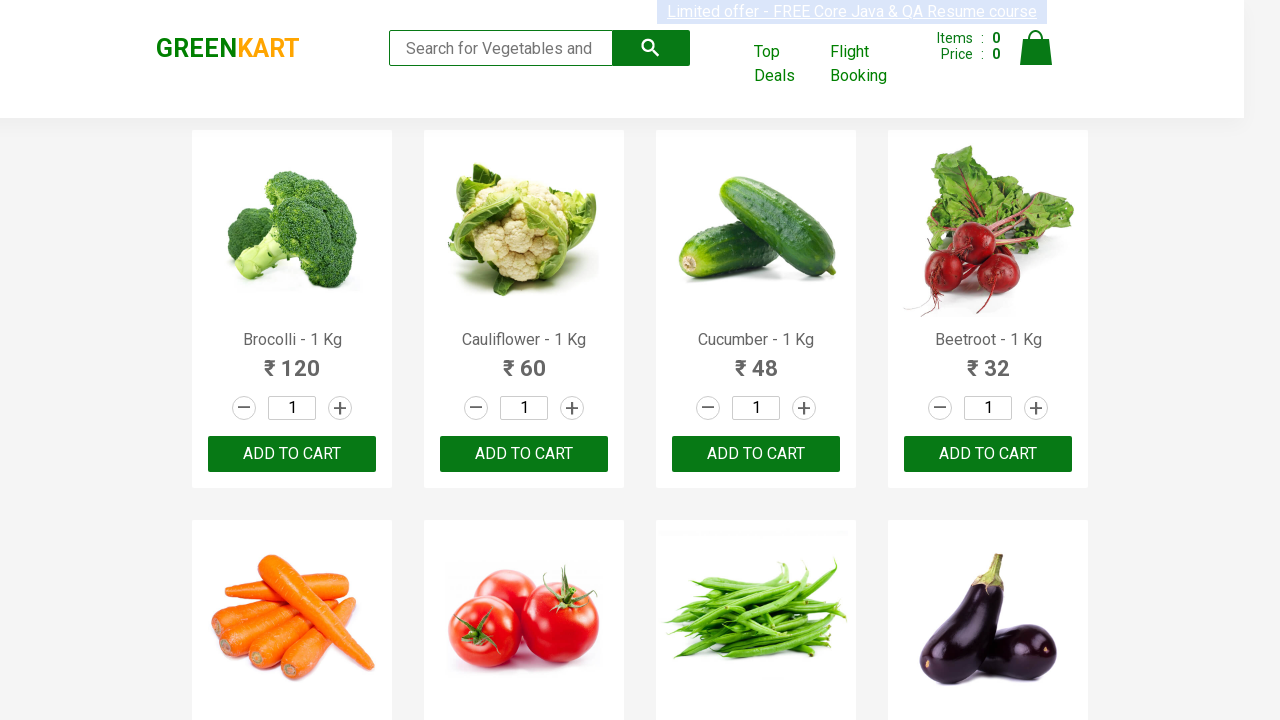

Filled search field with 'ber' to search for products on input.search-keyword
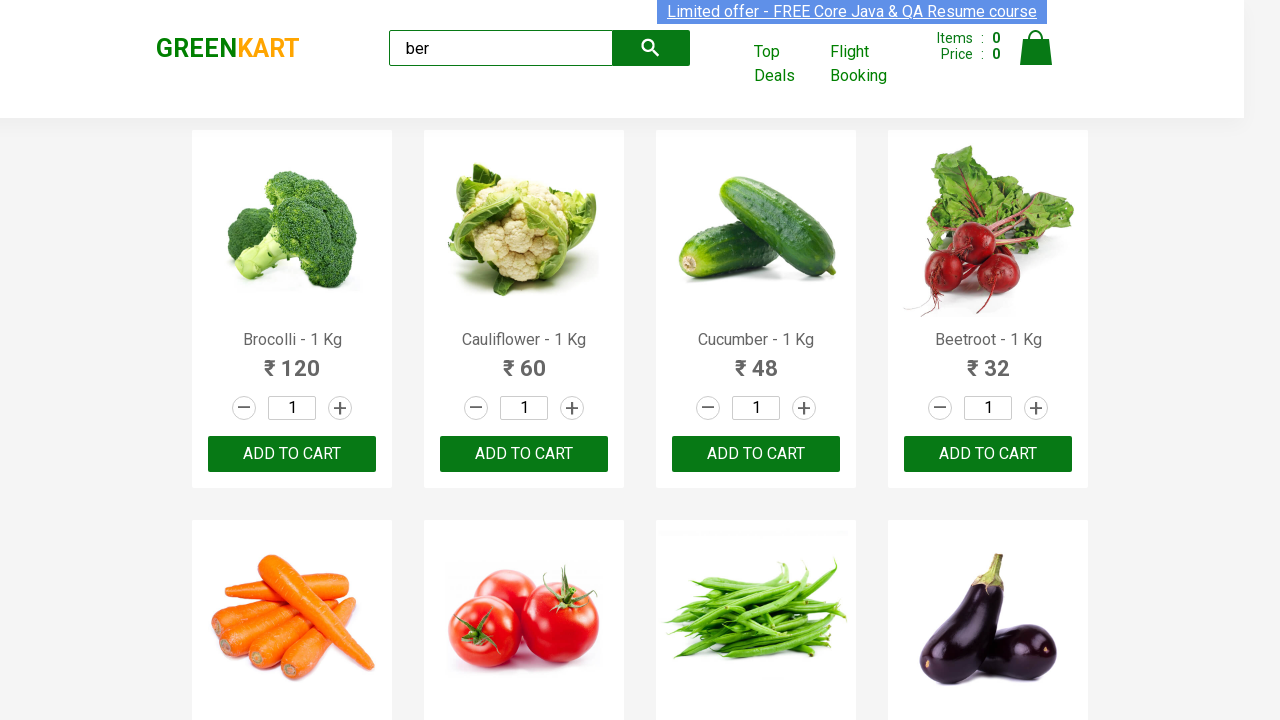

Waited 2 seconds for search results to load
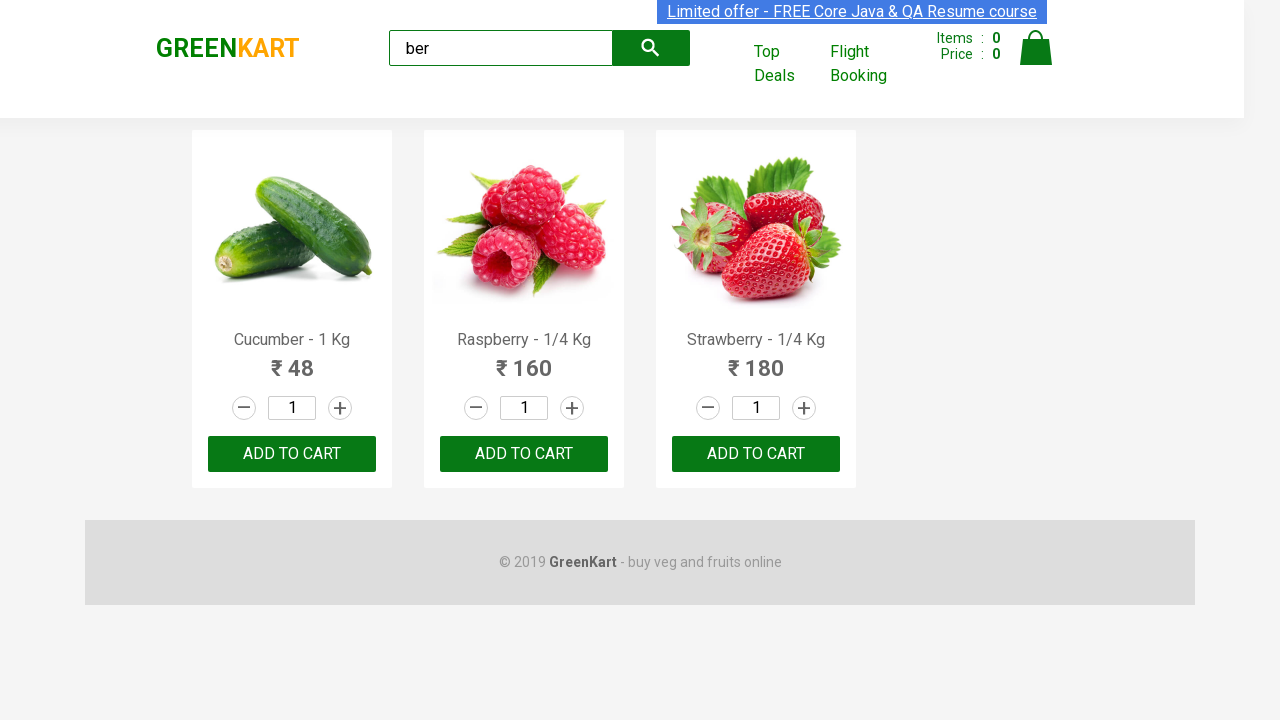

Counted total filtered items: 3
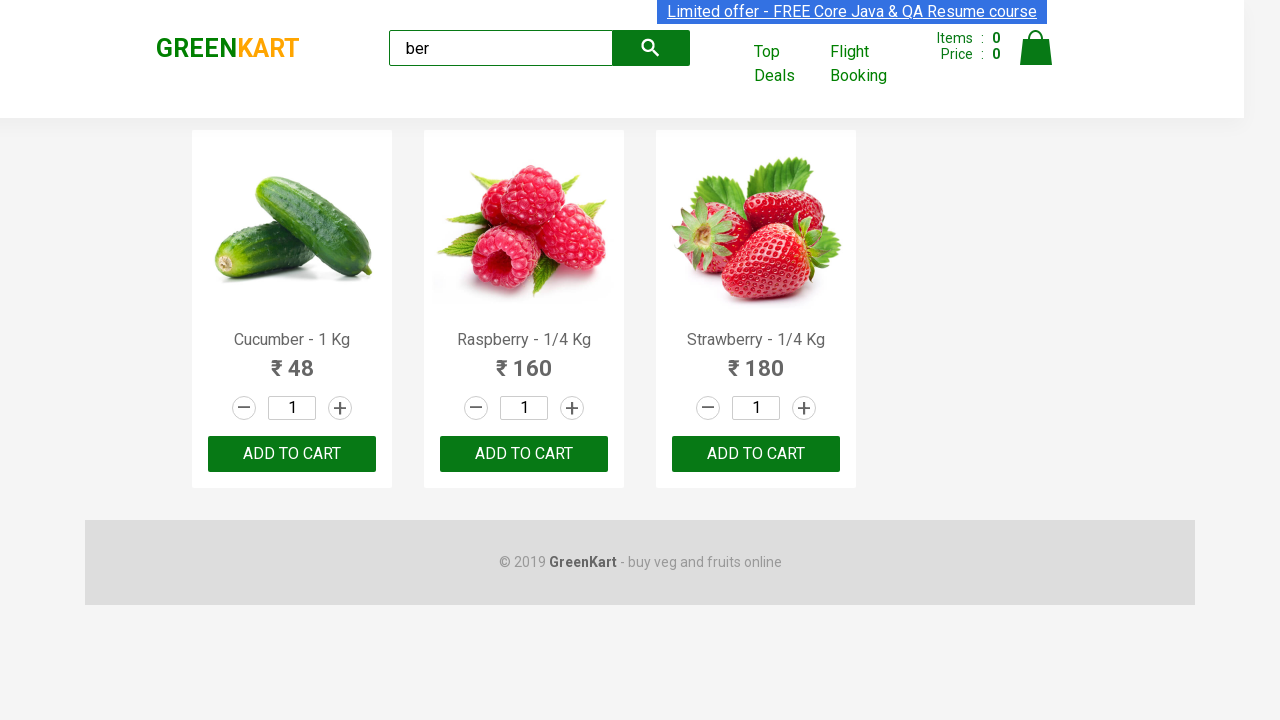

Verified that exactly 3 items are displayed in search results
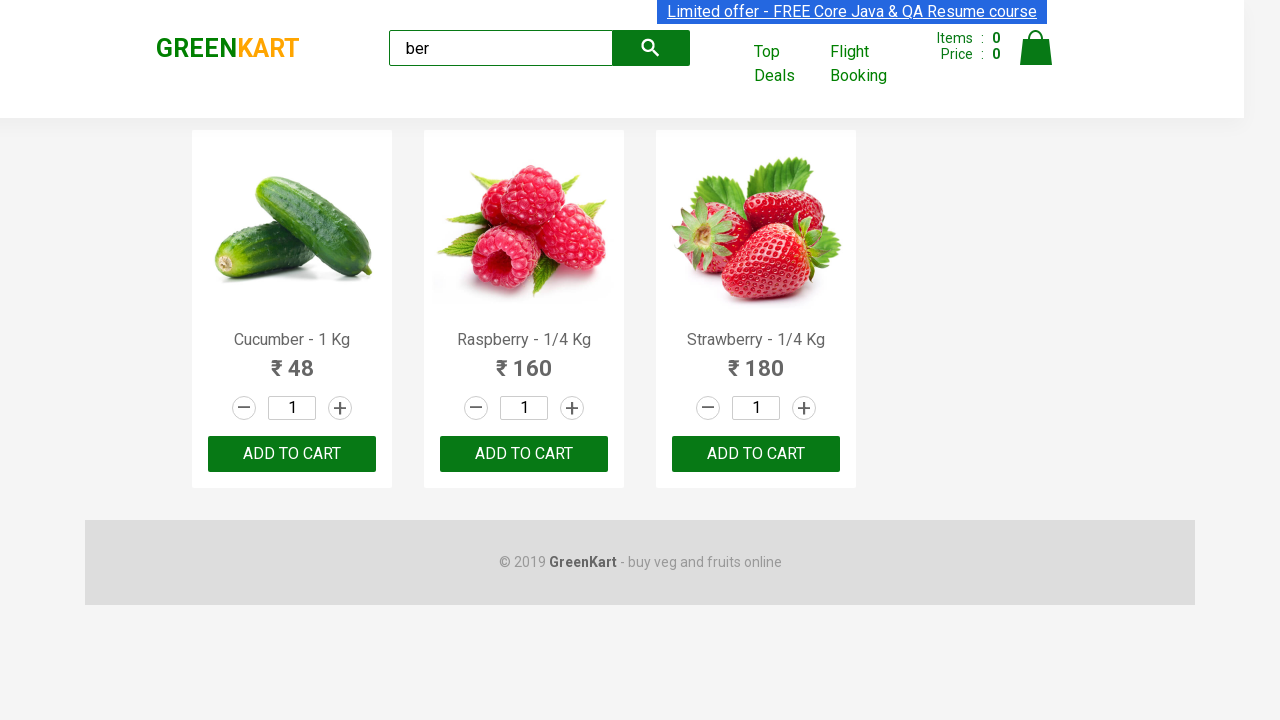

Clicked 'Add to Cart' button for a filtered product at (292, 454) on div.product-action >> nth=0
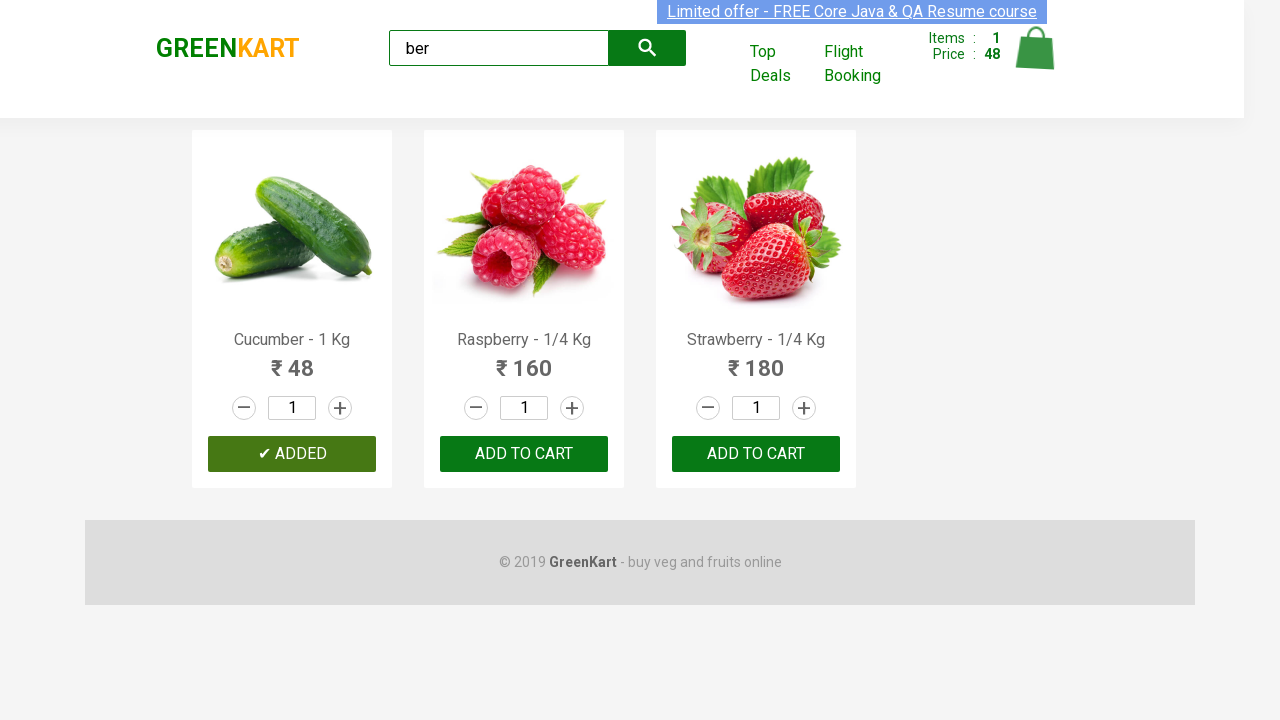

Clicked 'Add to Cart' button for a filtered product at (524, 454) on div.product-action >> nth=1
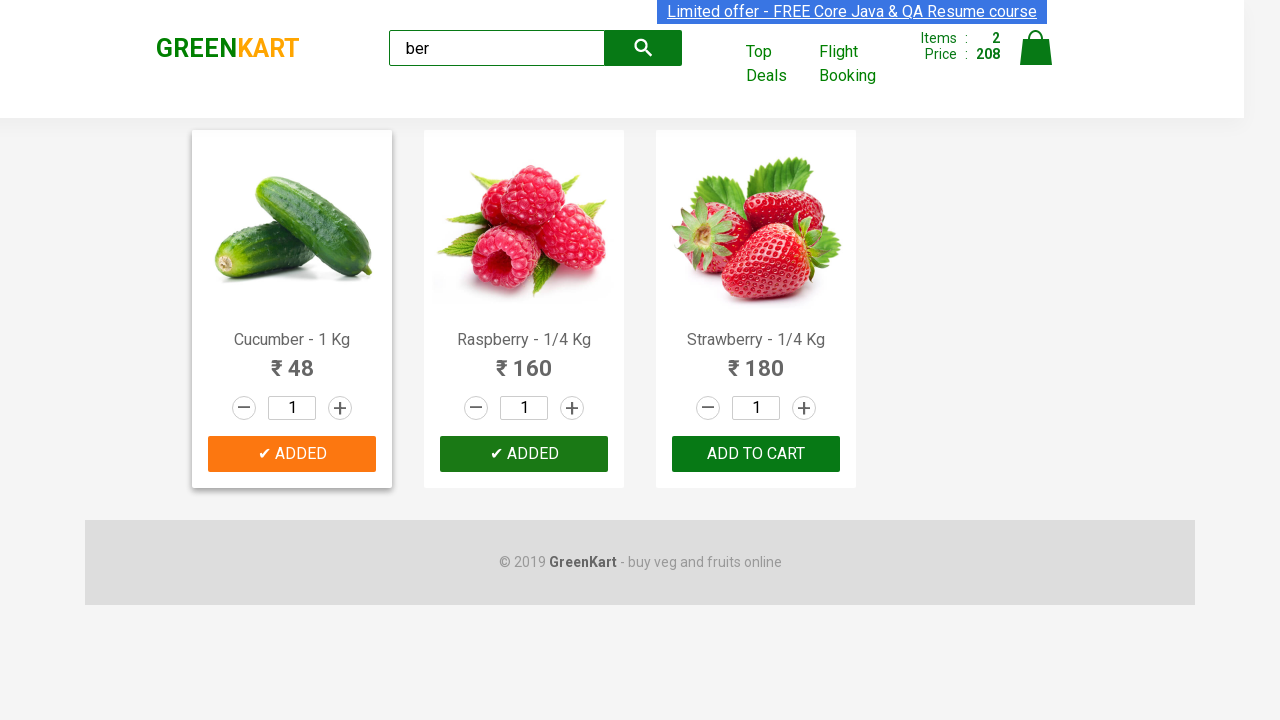

Clicked 'Add to Cart' button for a filtered product at (756, 454) on div.product-action >> nth=2
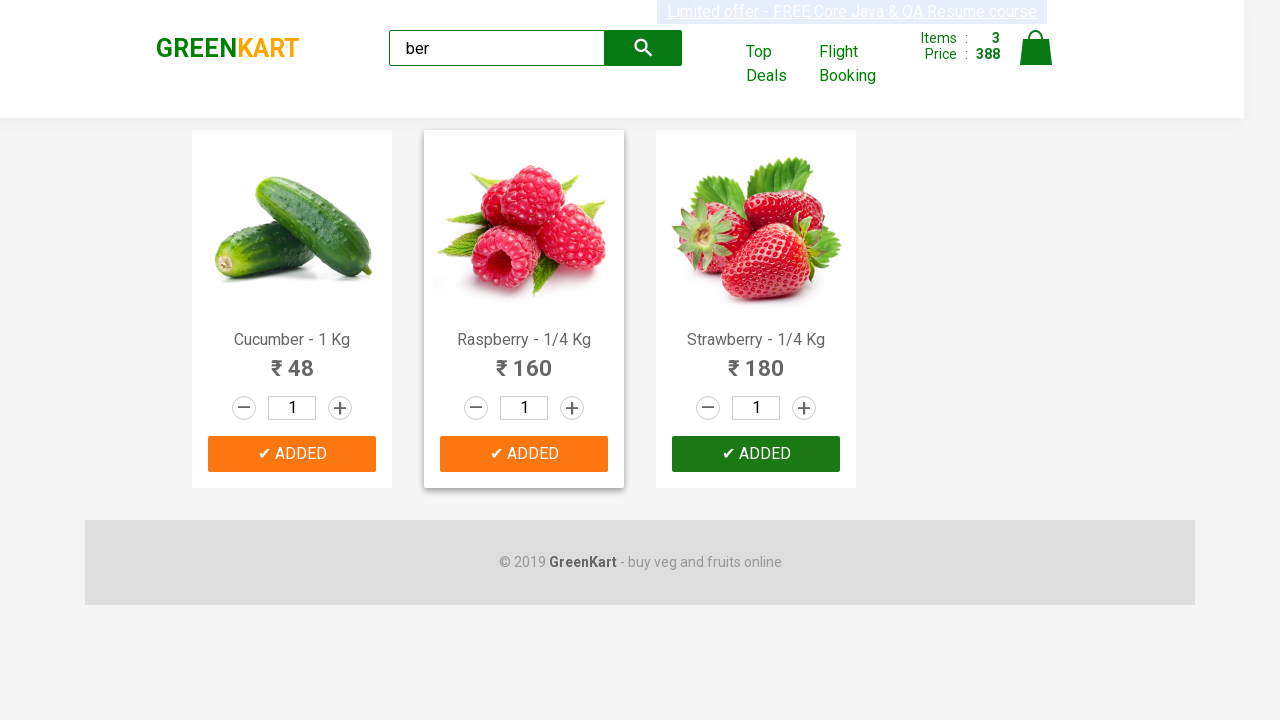

Clicked on cart icon to view shopping cart at (1036, 48) on img[alt='Cart']
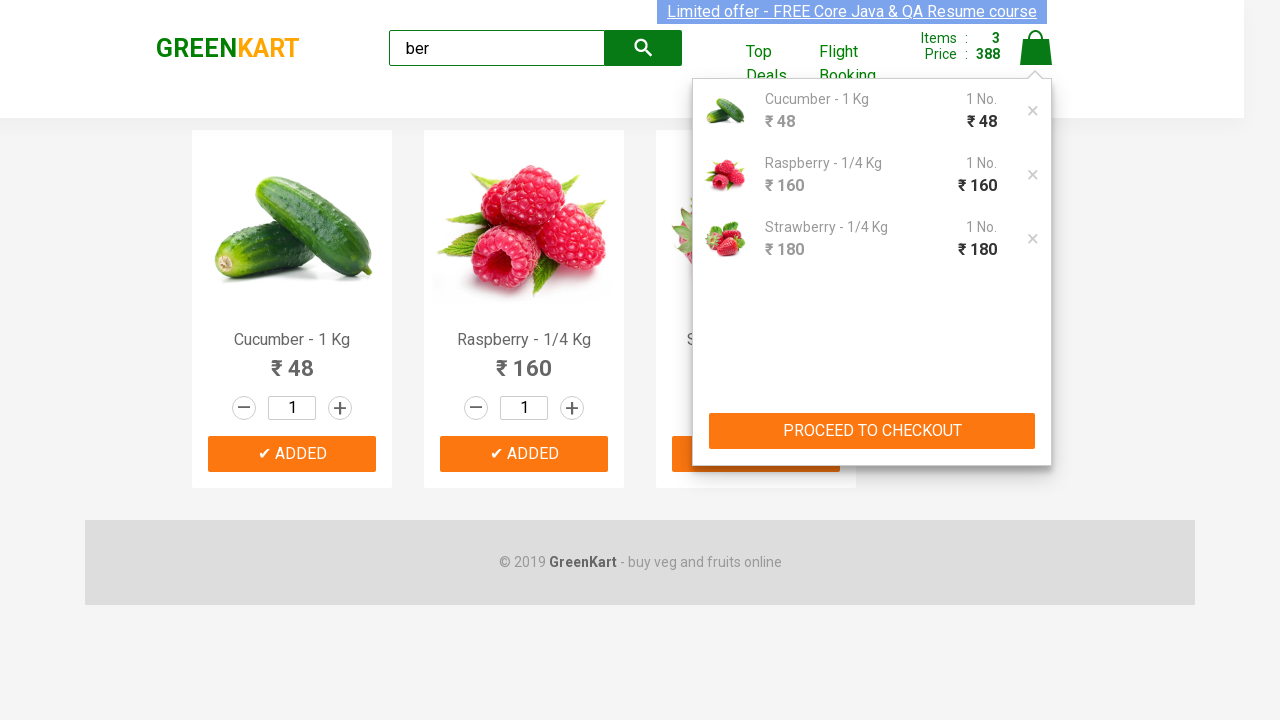

Clicked 'PROCEED TO CHECKOUT' button to start checkout process at (872, 431) on xpath=//button[text()='PROCEED TO CHECKOUT']
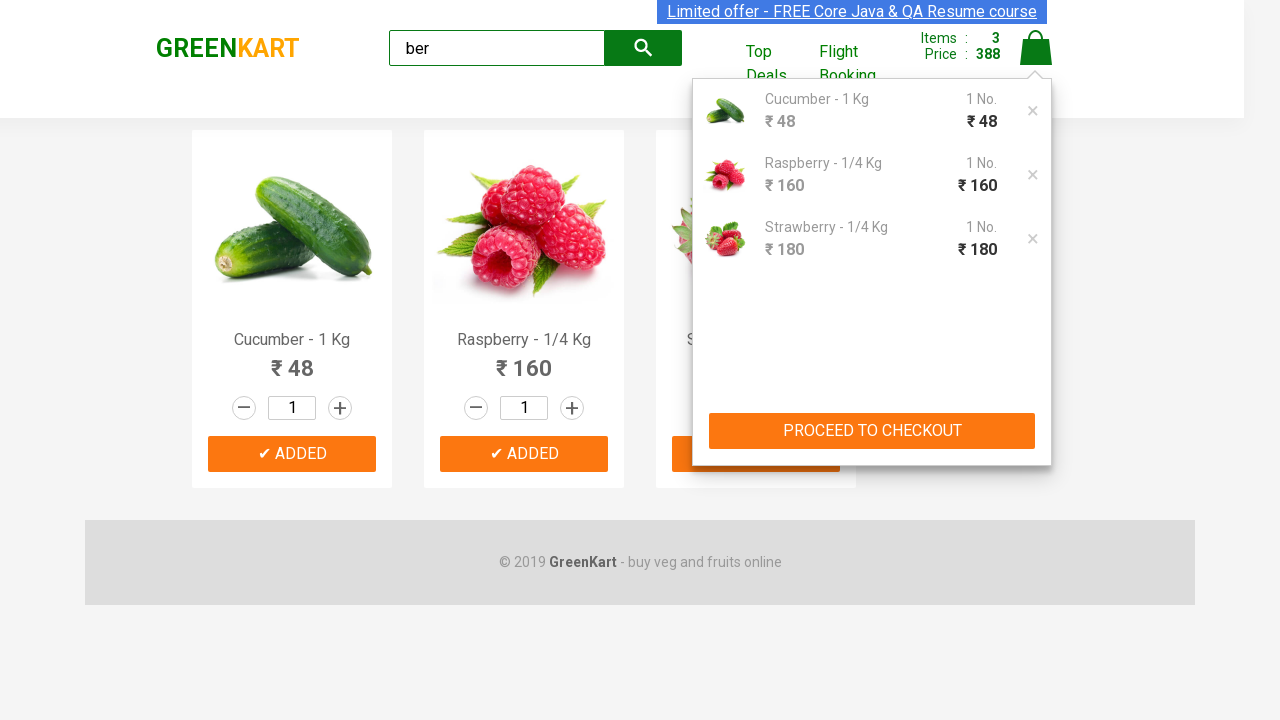

Filled promo code field with 'rahulshettyacademy' on .promoCode
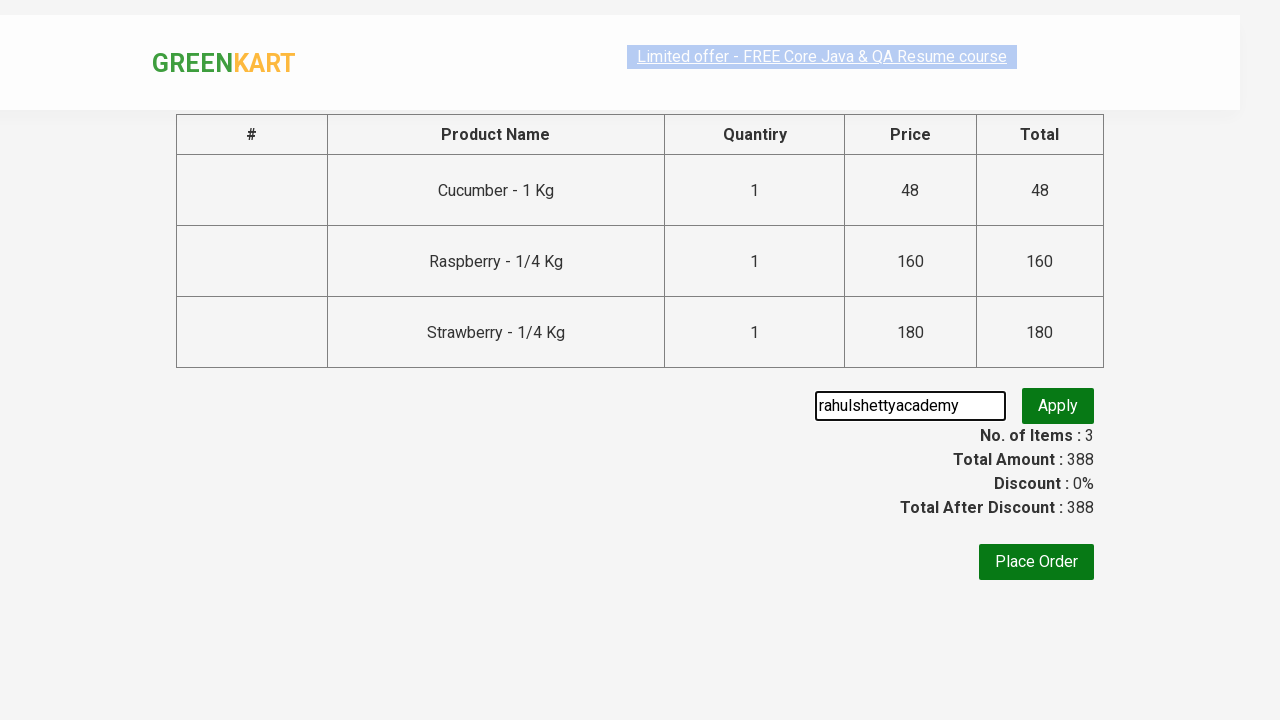

Clicked button to apply promo code at (1058, 406) on .promoBtn
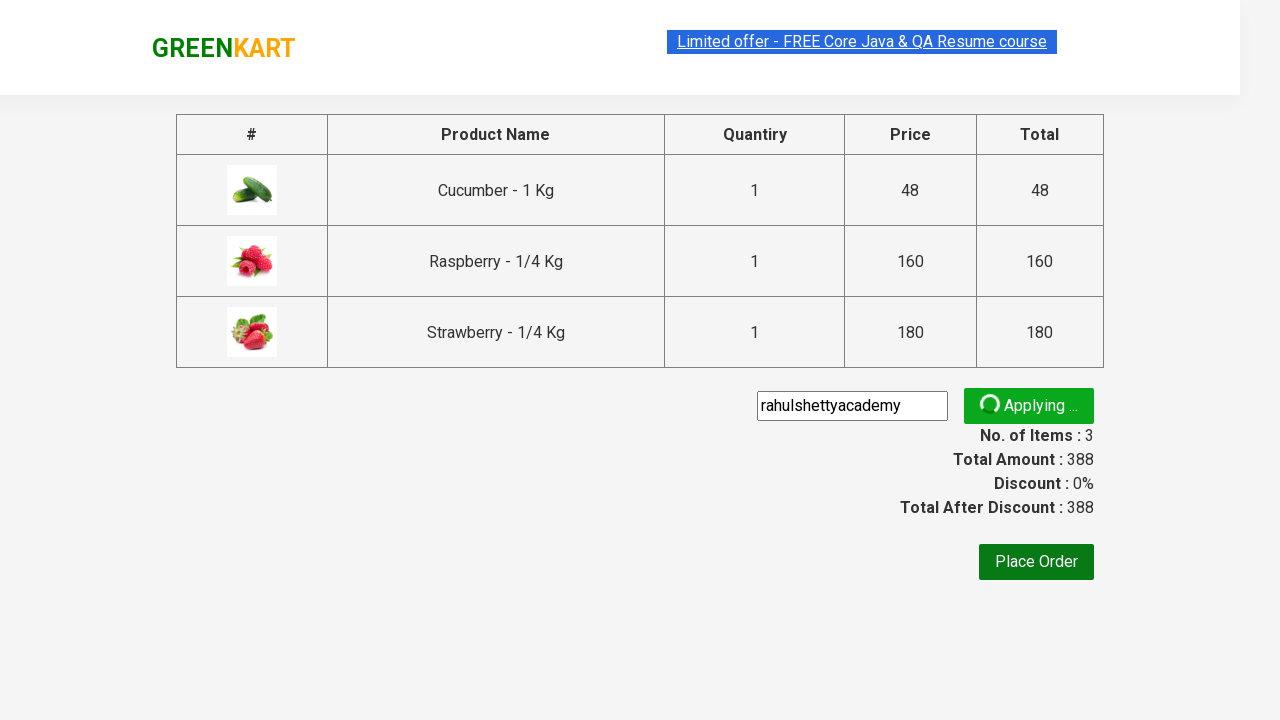

Waited for promo code application message to appear
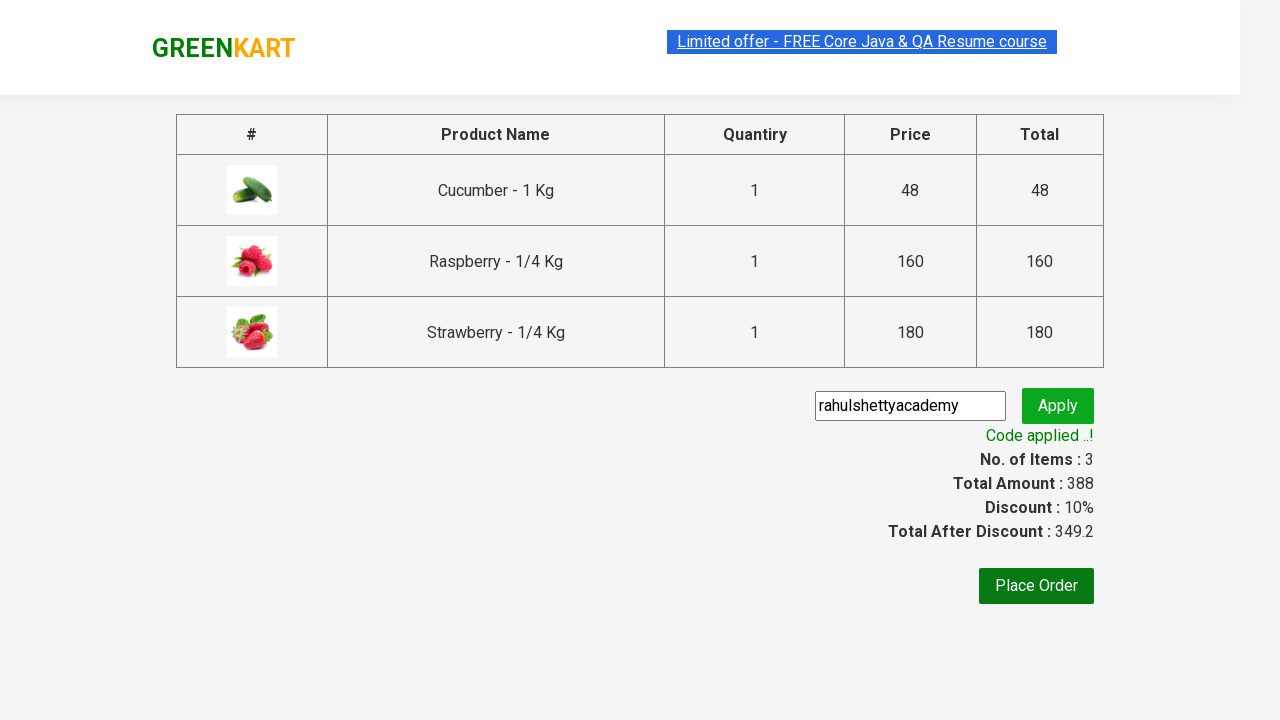

Retrieved promo info message: Code applied ..!
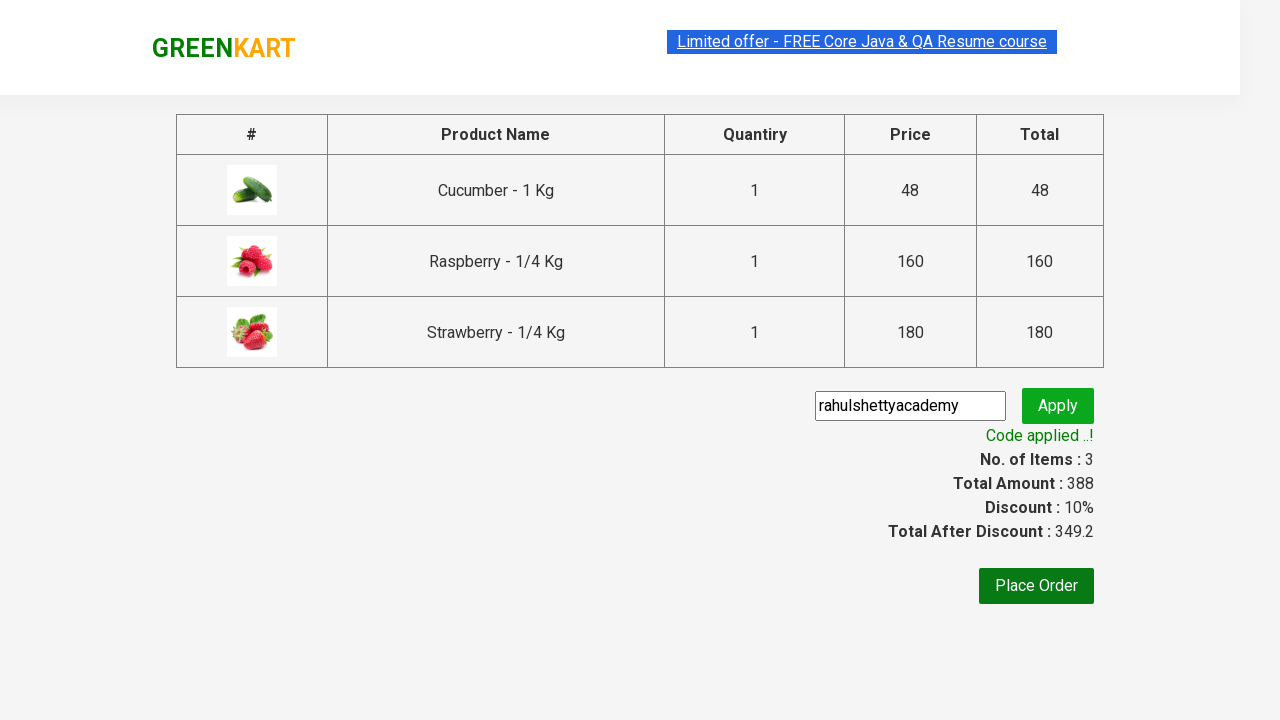

Verified that promo code was successfully applied
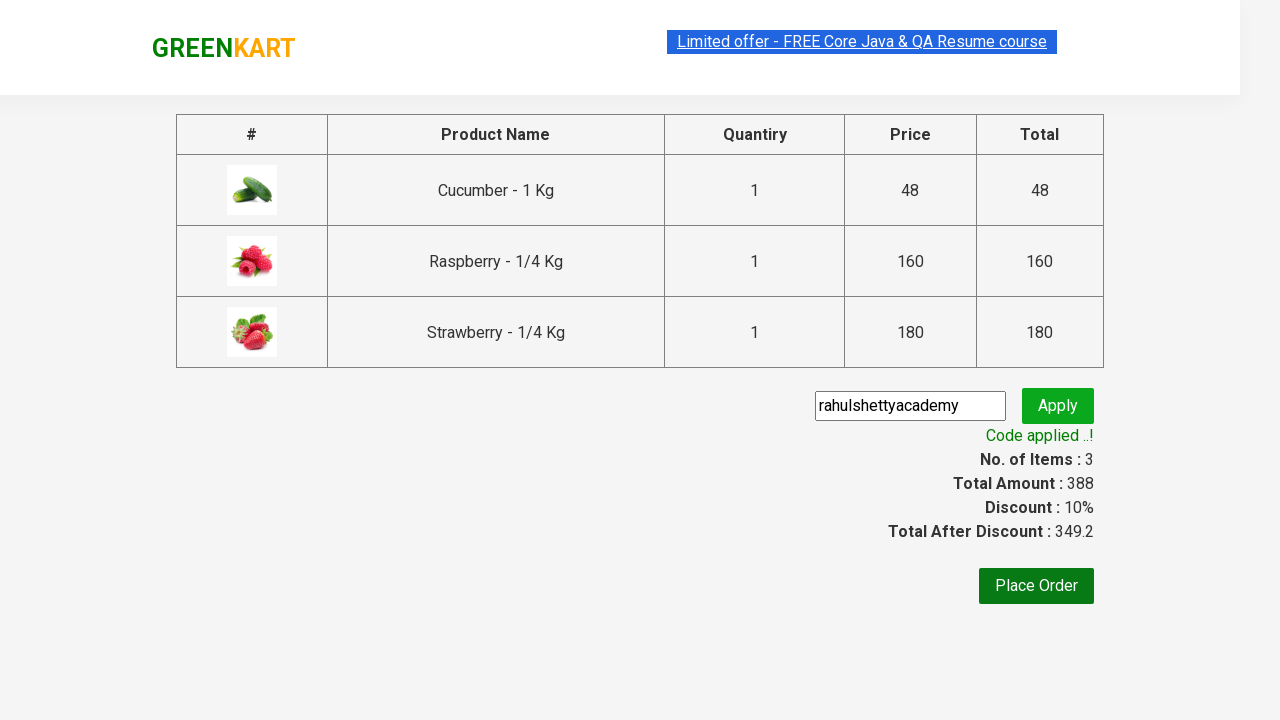

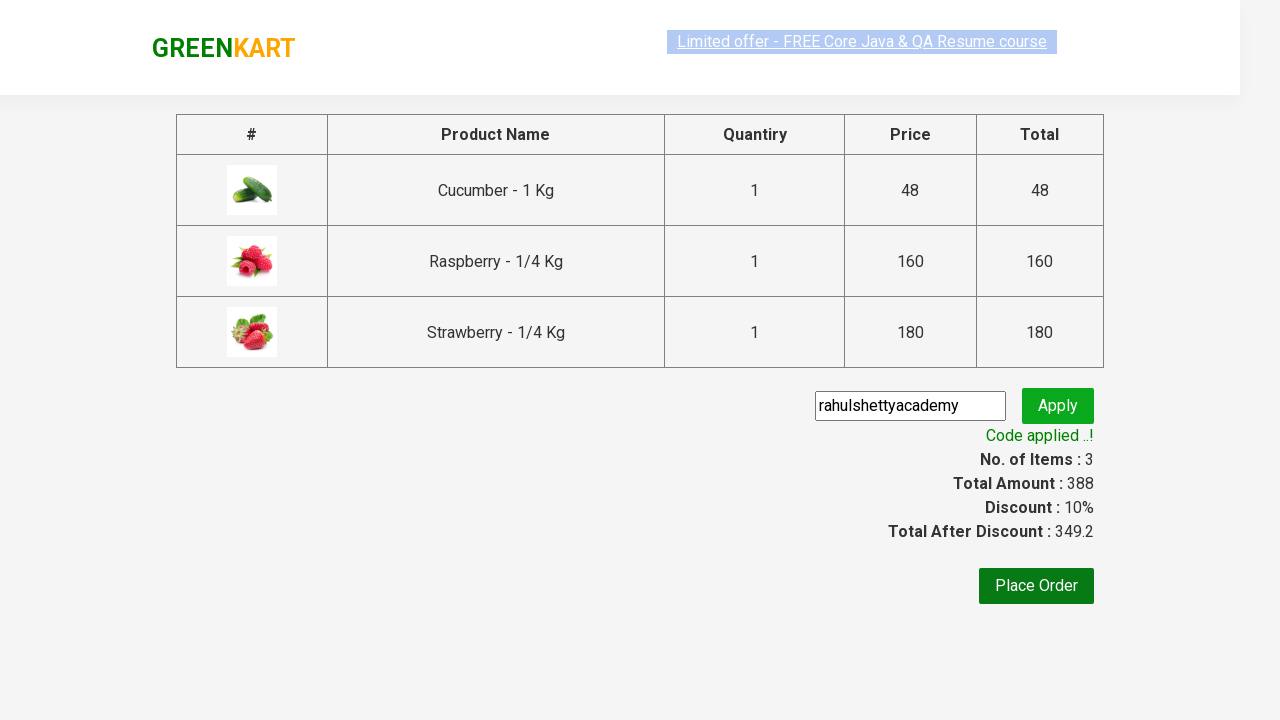